Tests drag and drop functionality by dragging an element from source to target location within an iframe

Starting URL: http://jqueryui.com/droppable/

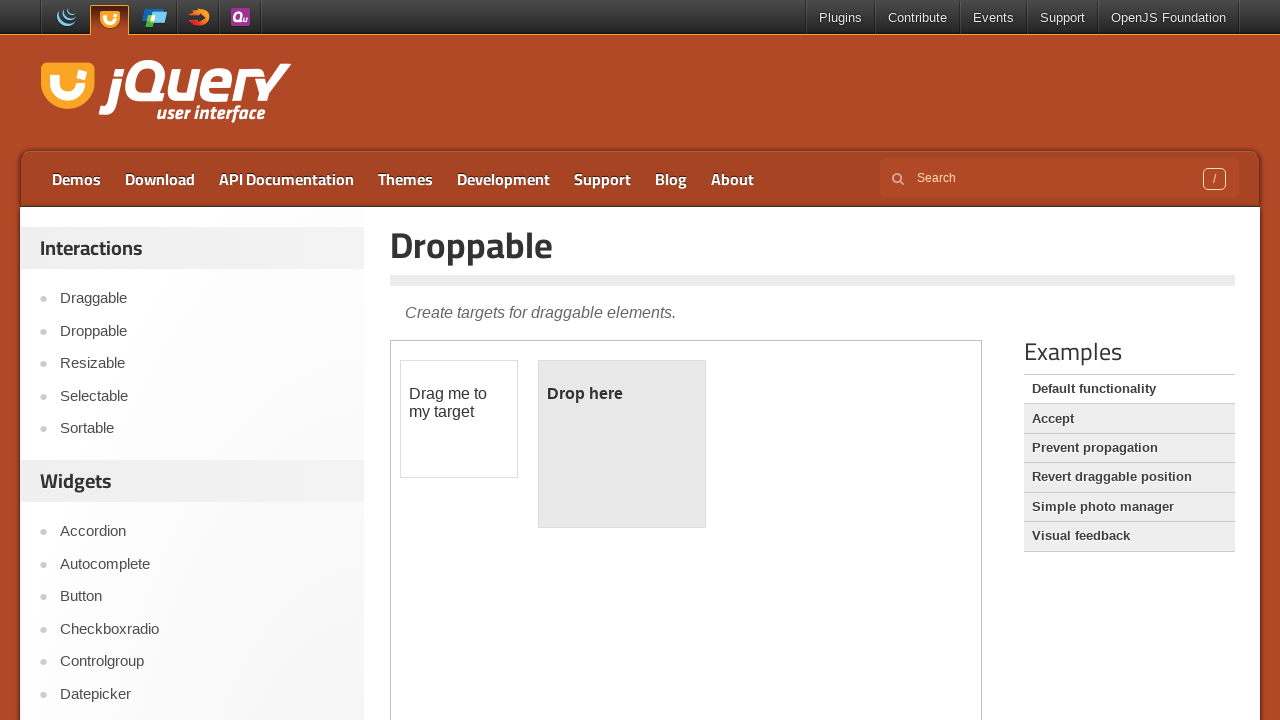

Located the first iframe containing drag and drop demo
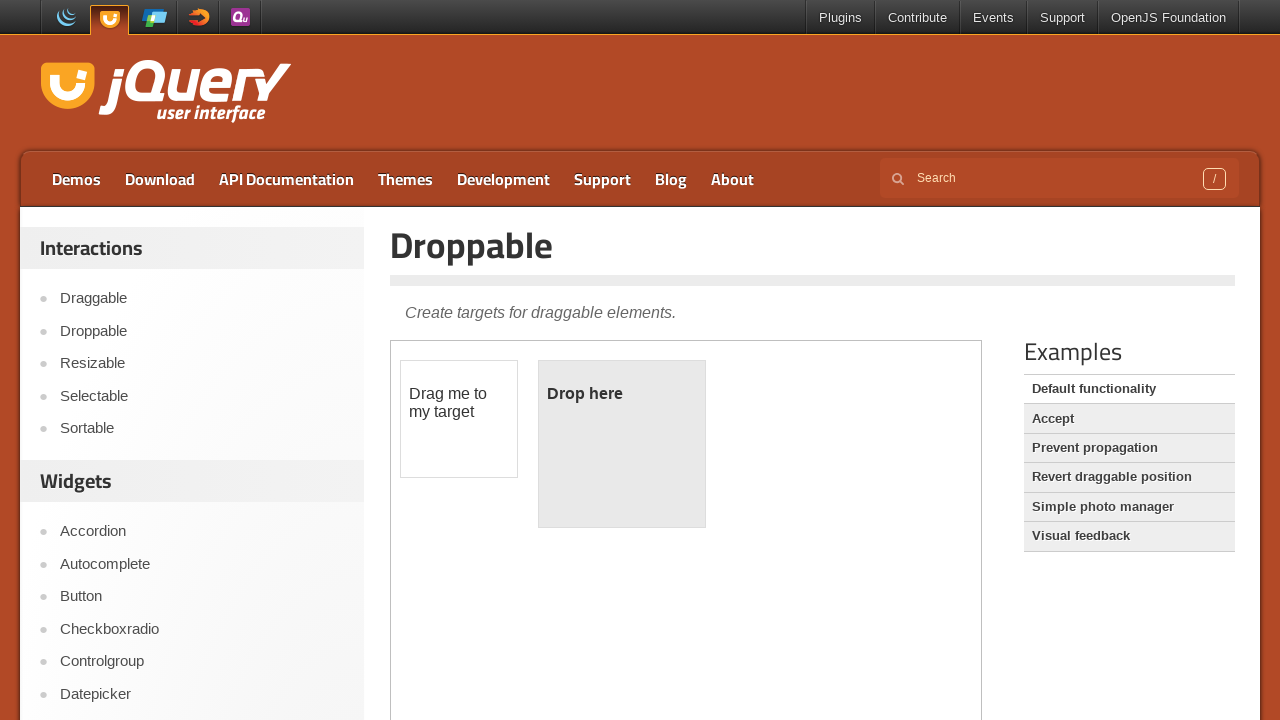

Located the draggable element
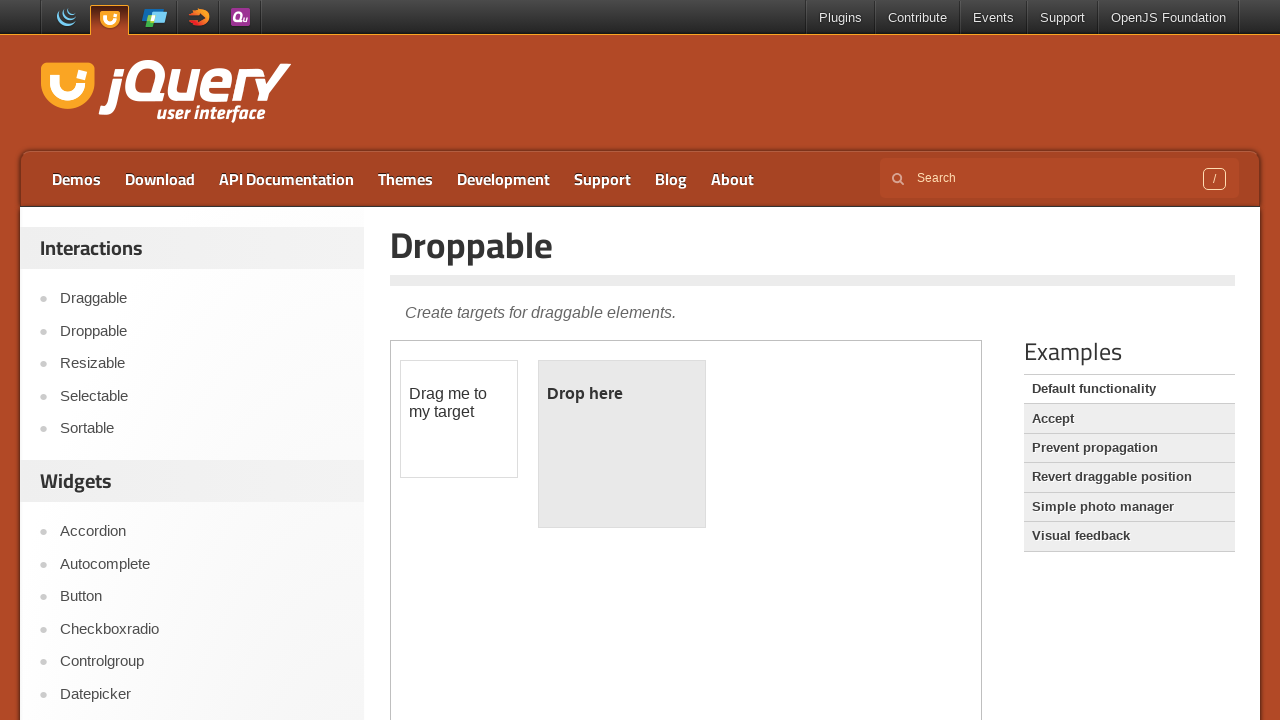

Located the droppable target element
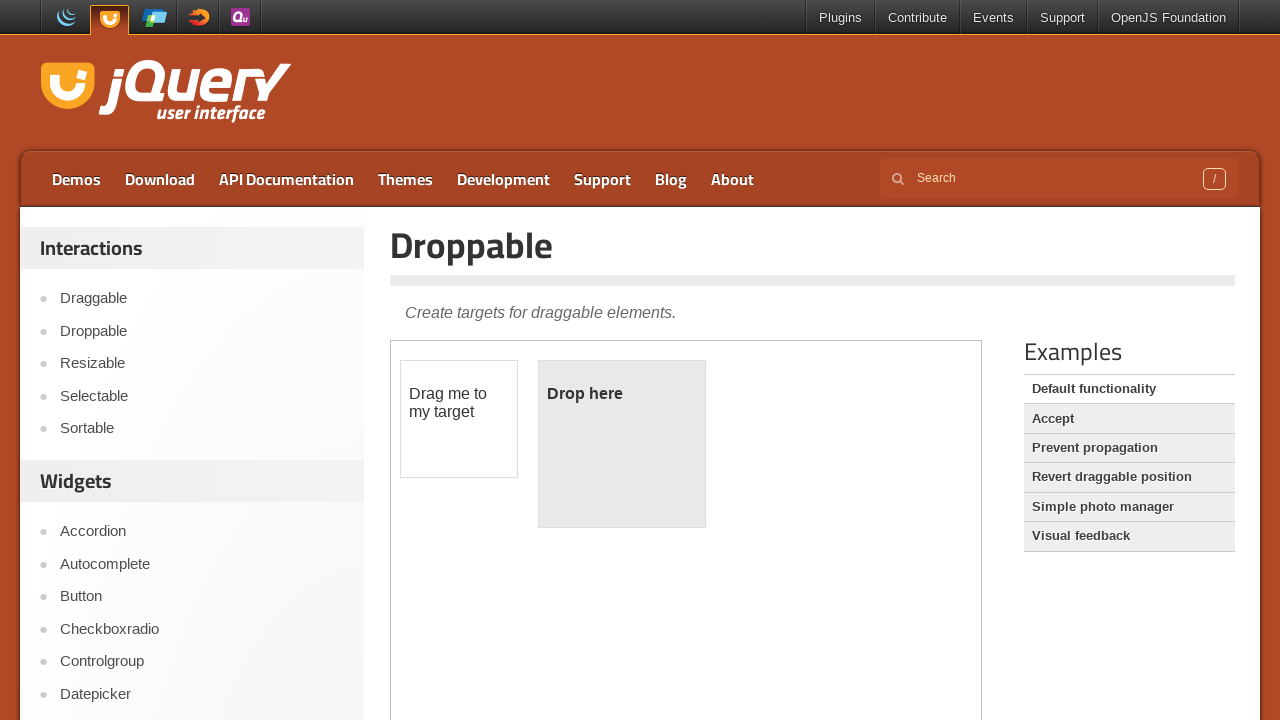

Dragged element from source to target location at (622, 444)
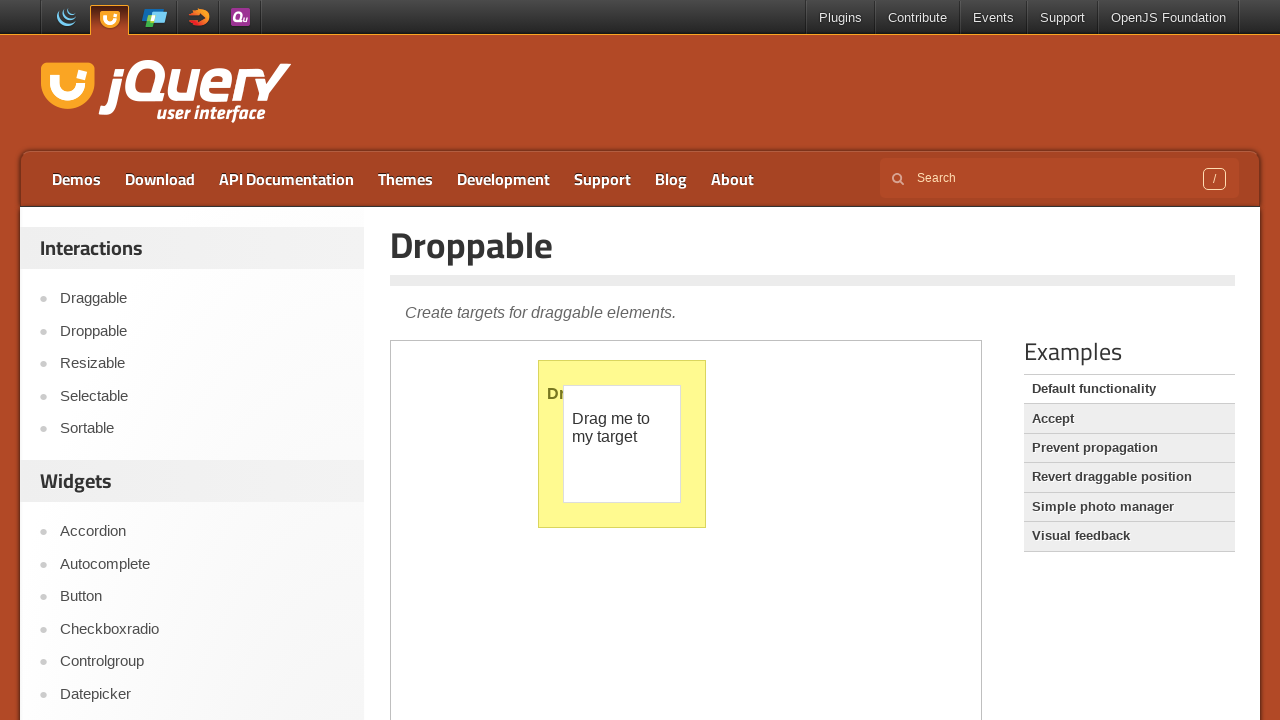

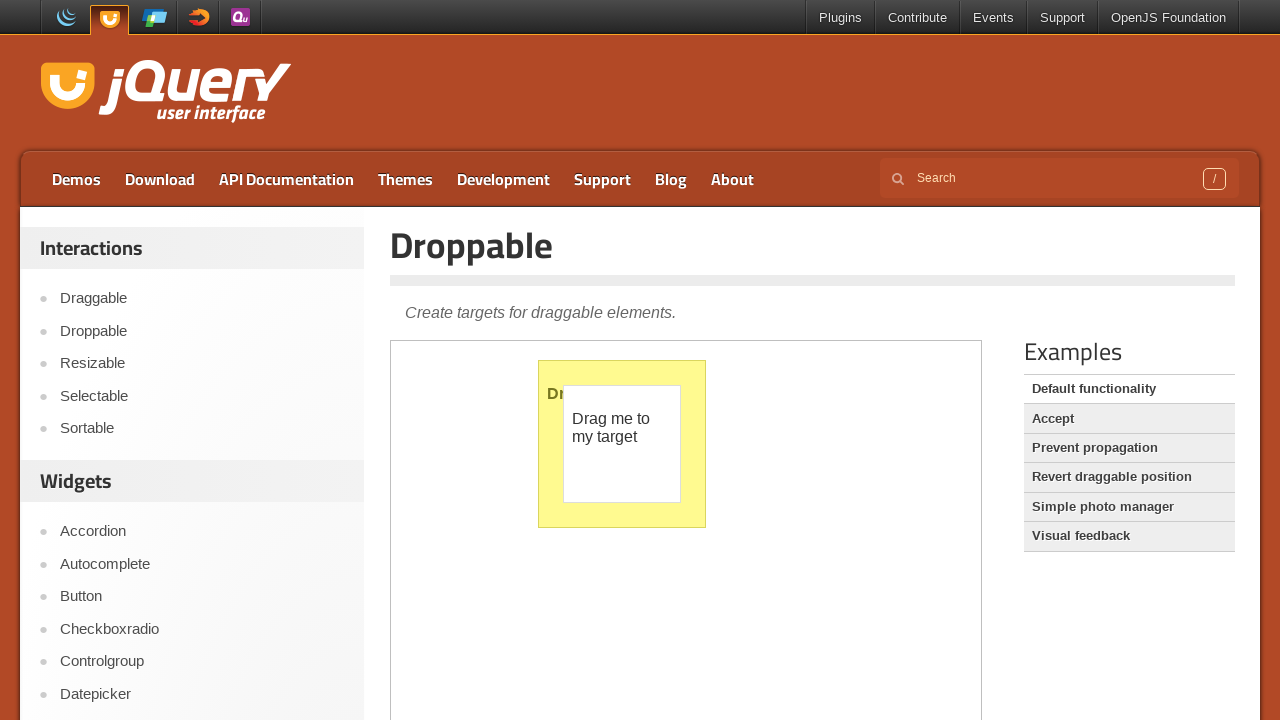